Tests upload and download functionality by clicking the download button and uploading a test file, then verifying the uploaded file path is displayed.

Starting URL: https://demoqa.com/upload-download

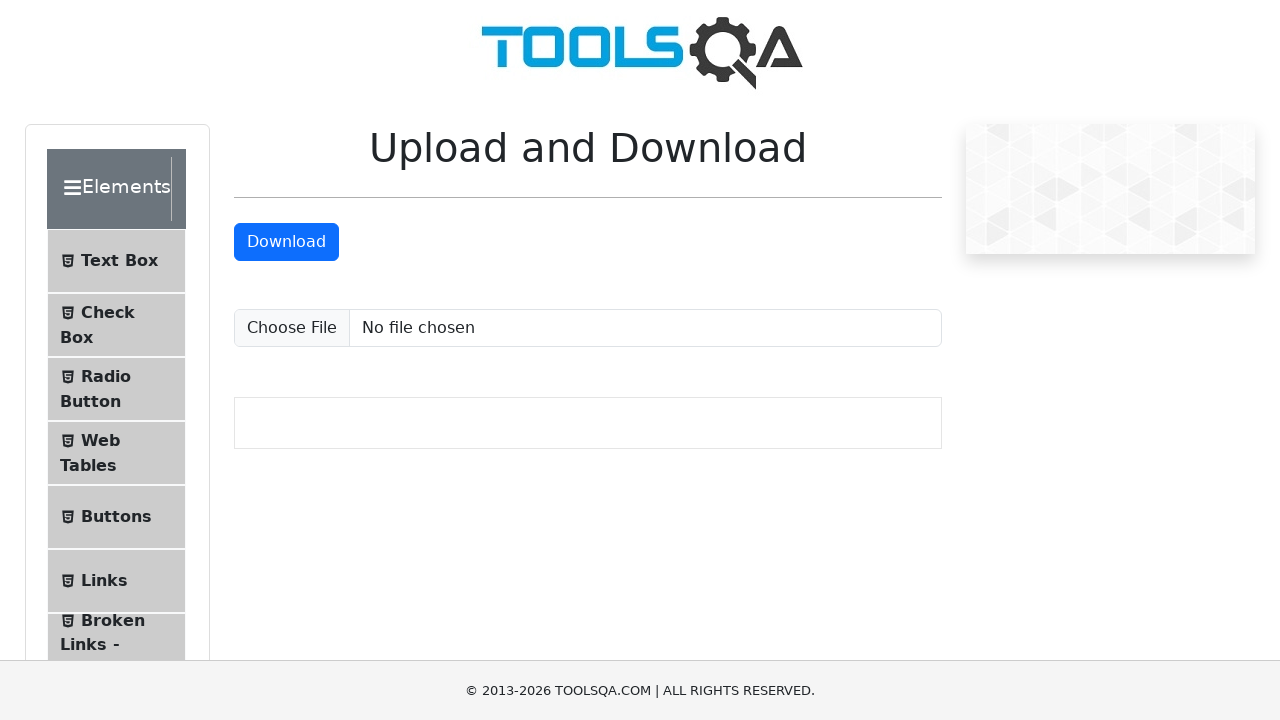

Clicked download button at (286, 242) on #downloadButton
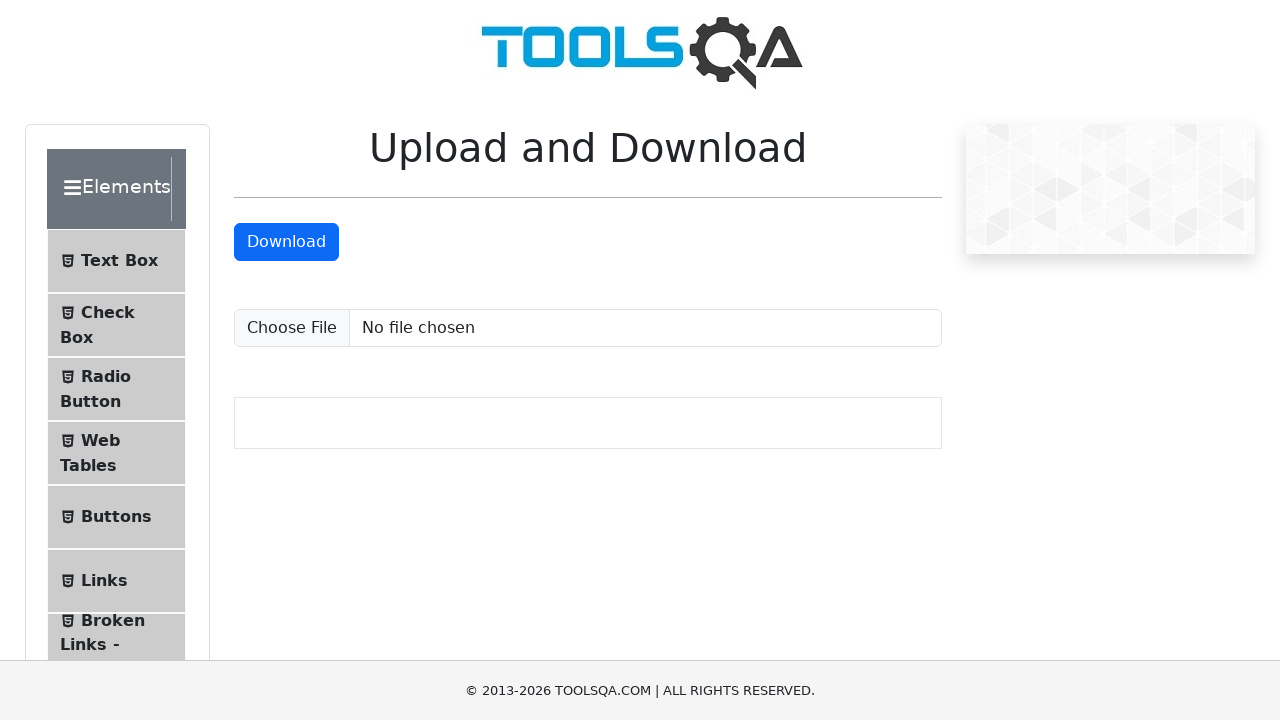

Waited 2 seconds for download to process
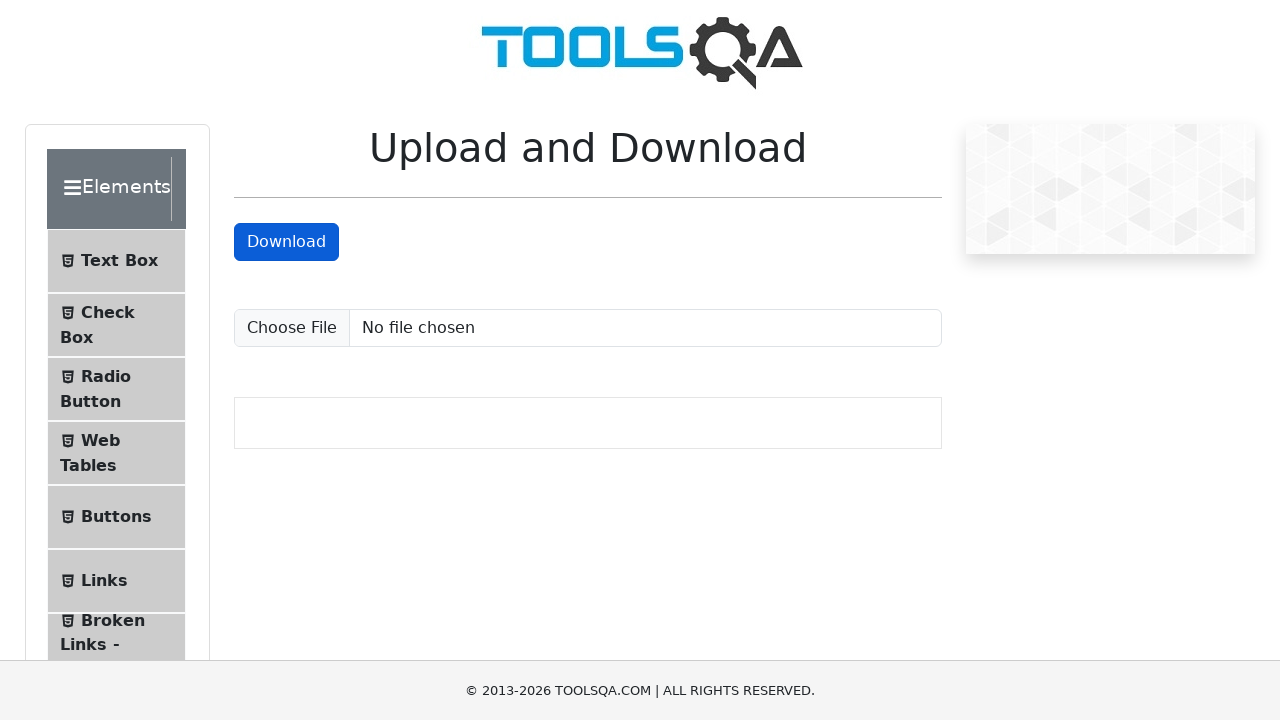

Created temporary test file for upload
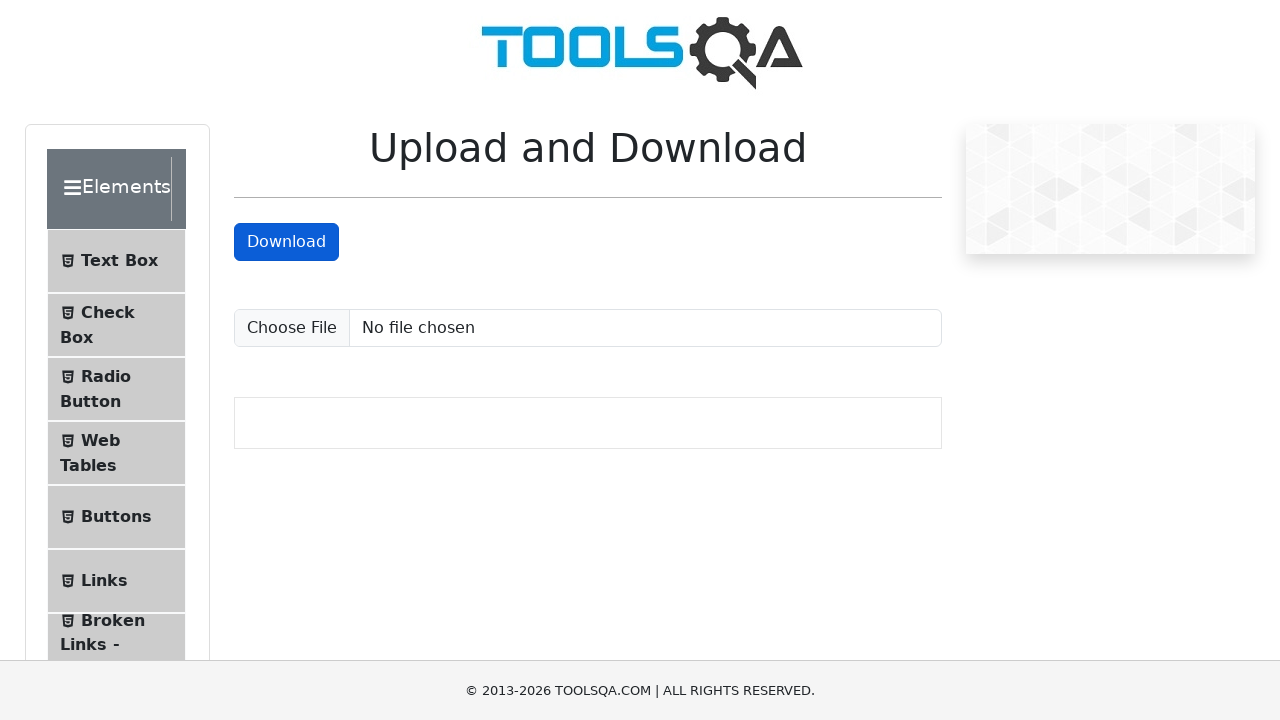

Uploaded test file via file input
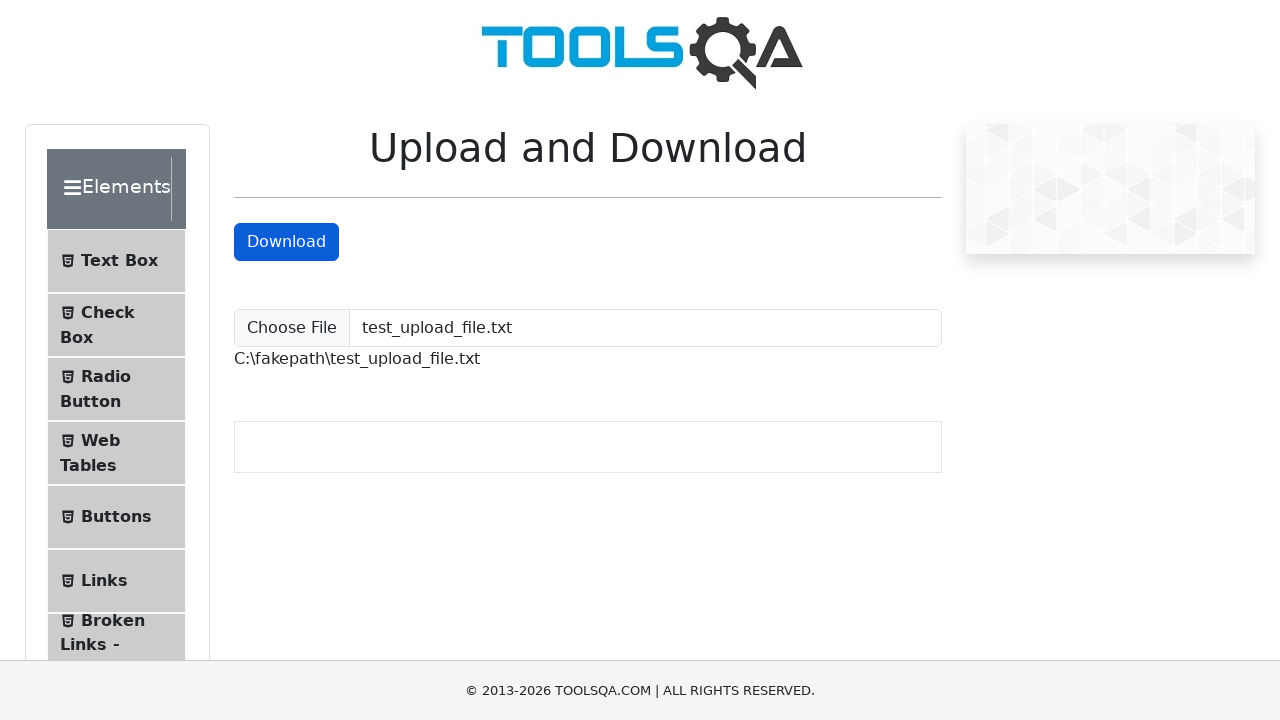

Upload path element loaded on page
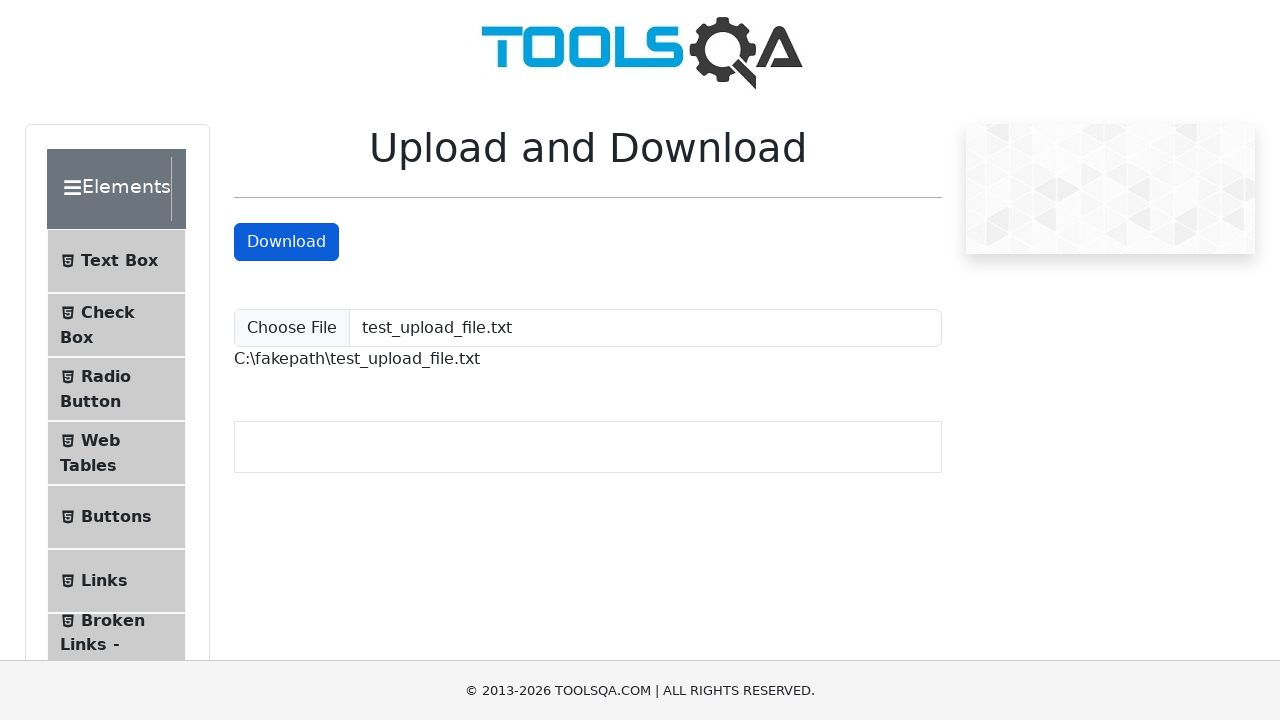

Deleted temporary test file
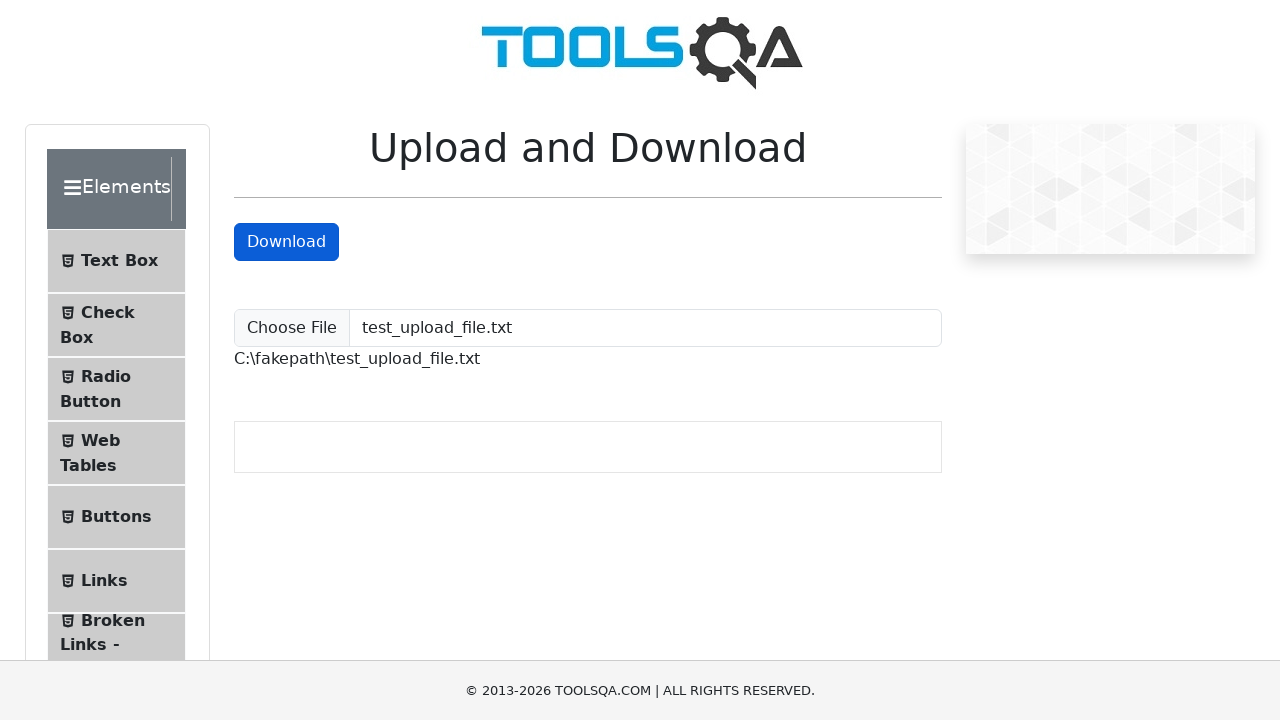

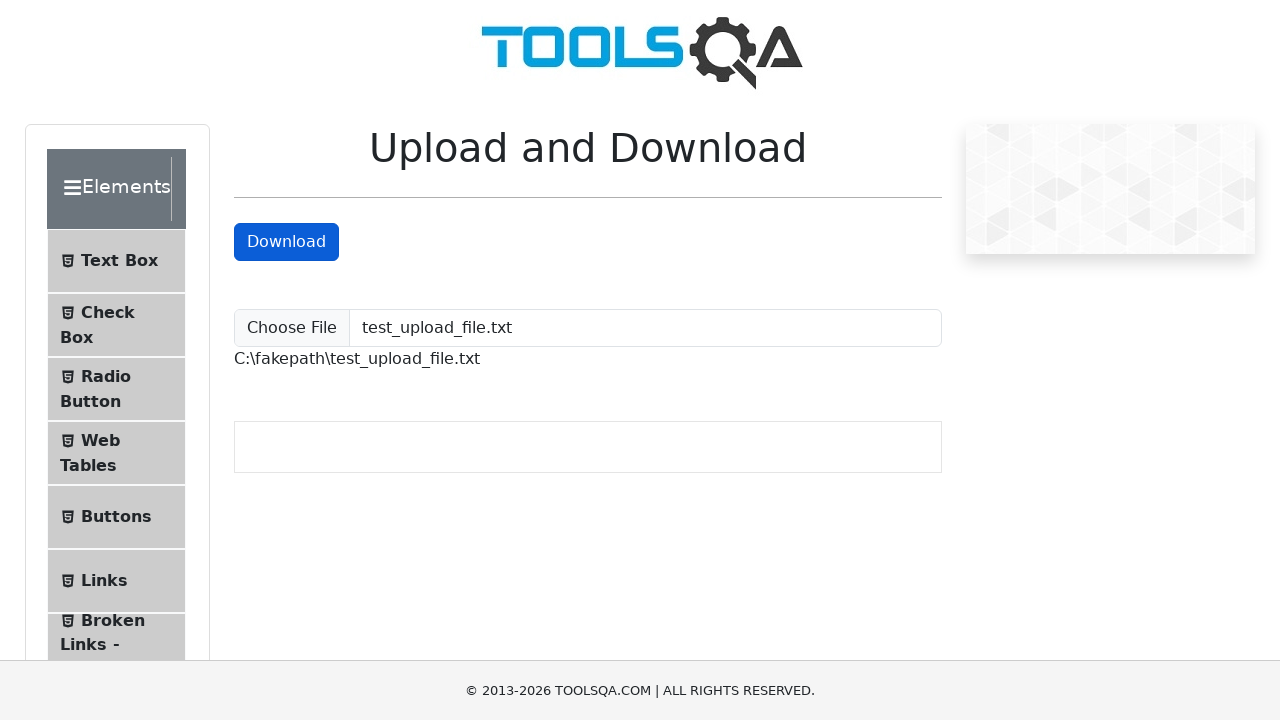